Tests adding a MacBook Air to cart and navigating to the cart page

Starting URL: https://www.demoblaze.com/

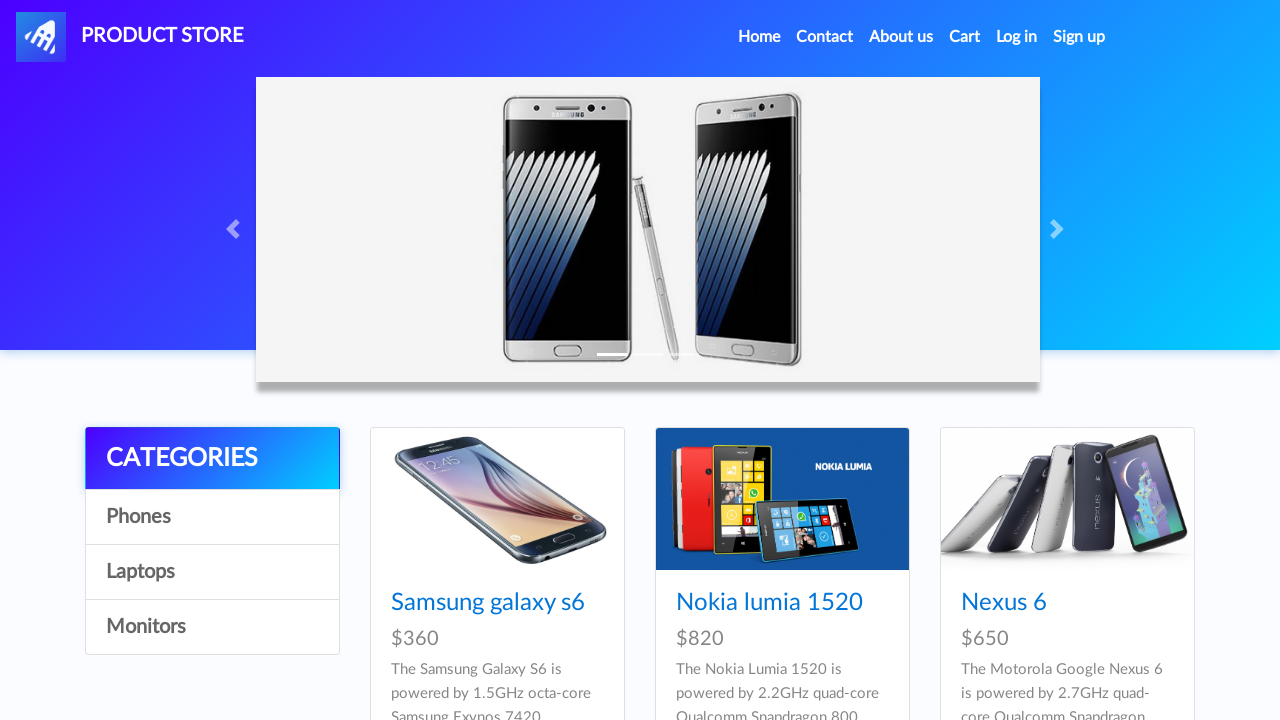

Clicked on Laptops category at (212, 572) on a:has-text('Laptops')
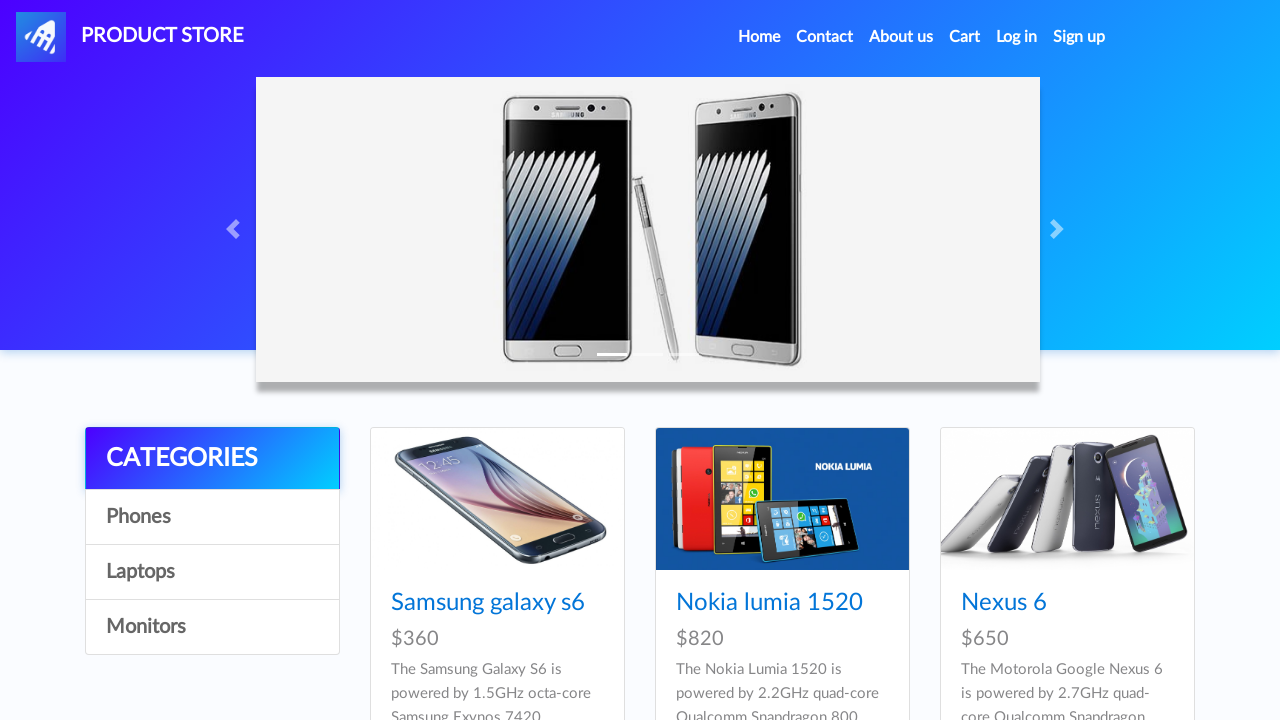

Products loaded in Laptops category
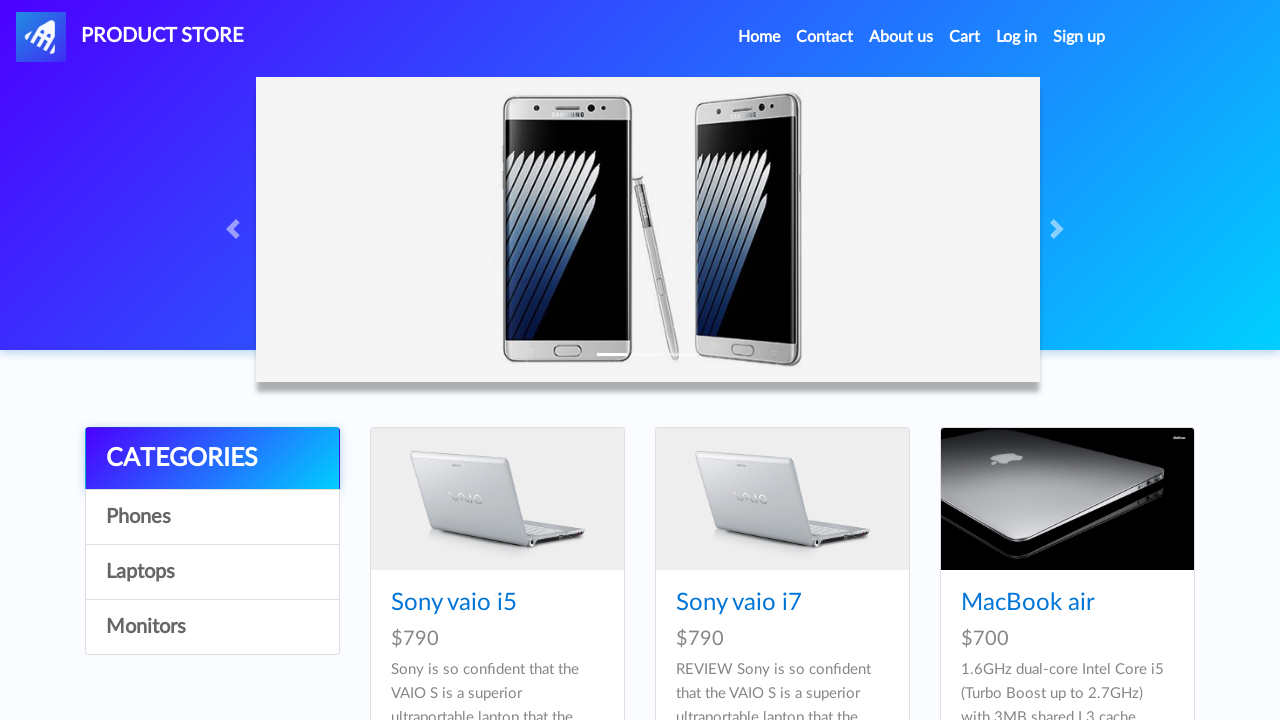

Clicked on MacBook Air product at (1028, 603) on a:has-text('MacBook air')
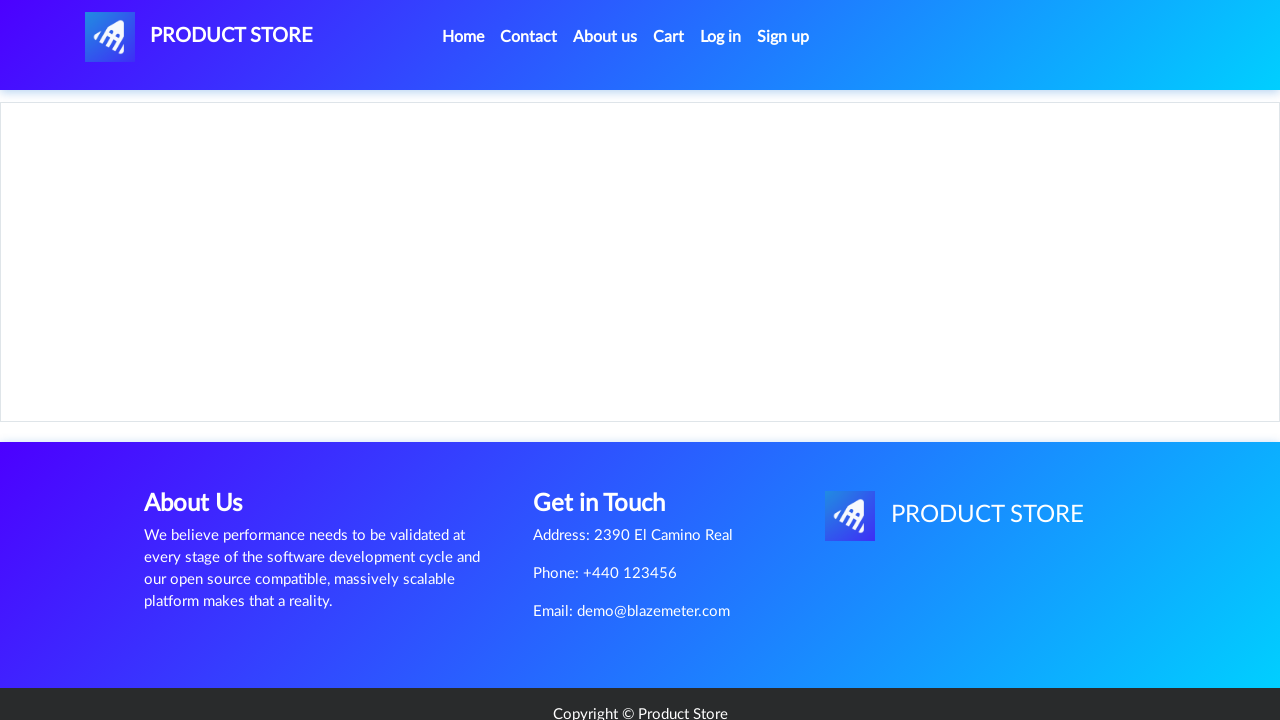

MacBook Air product page loaded
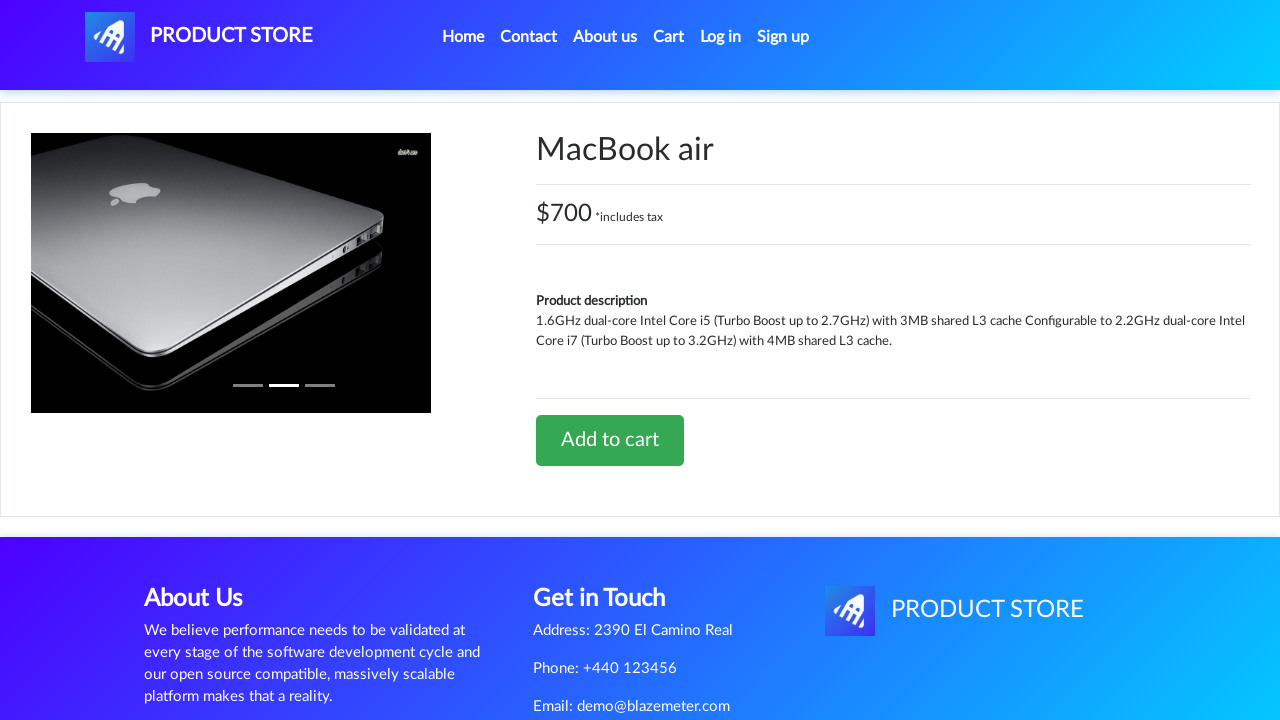

Clicked Add to cart button for MacBook Air at (610, 440) on a:has-text('Add to cart')
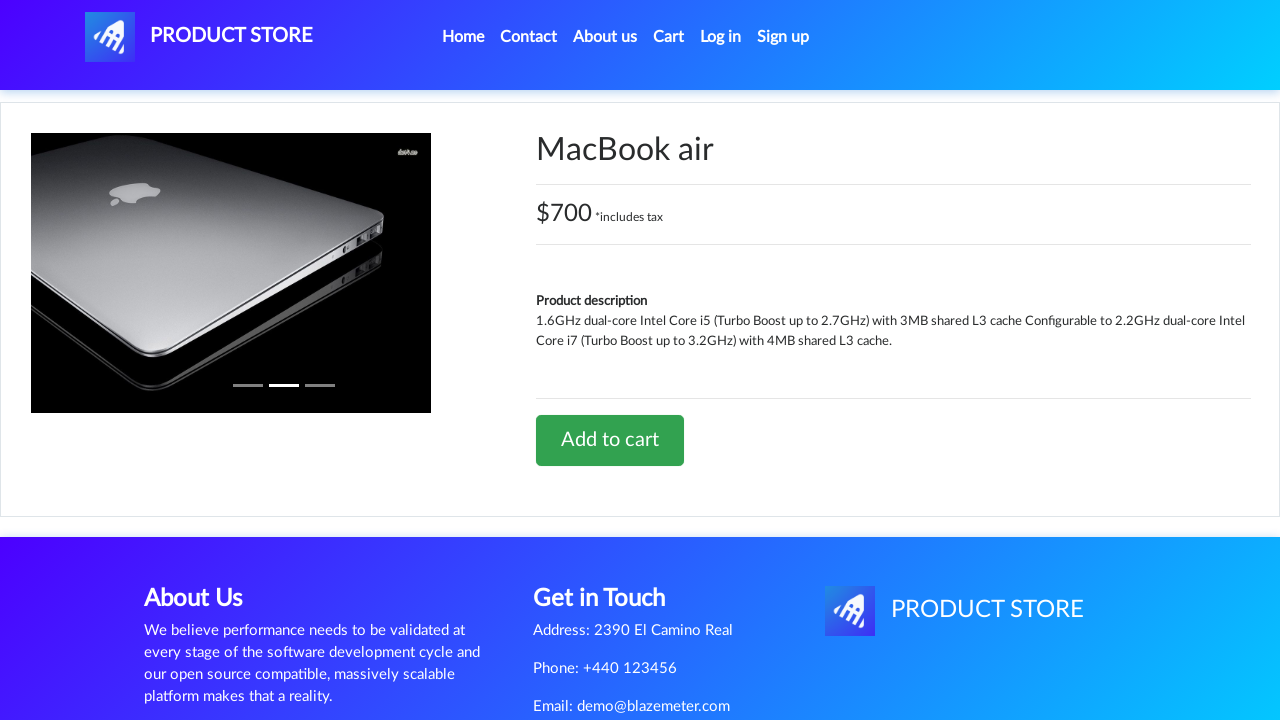

Waited for add to cart action to complete
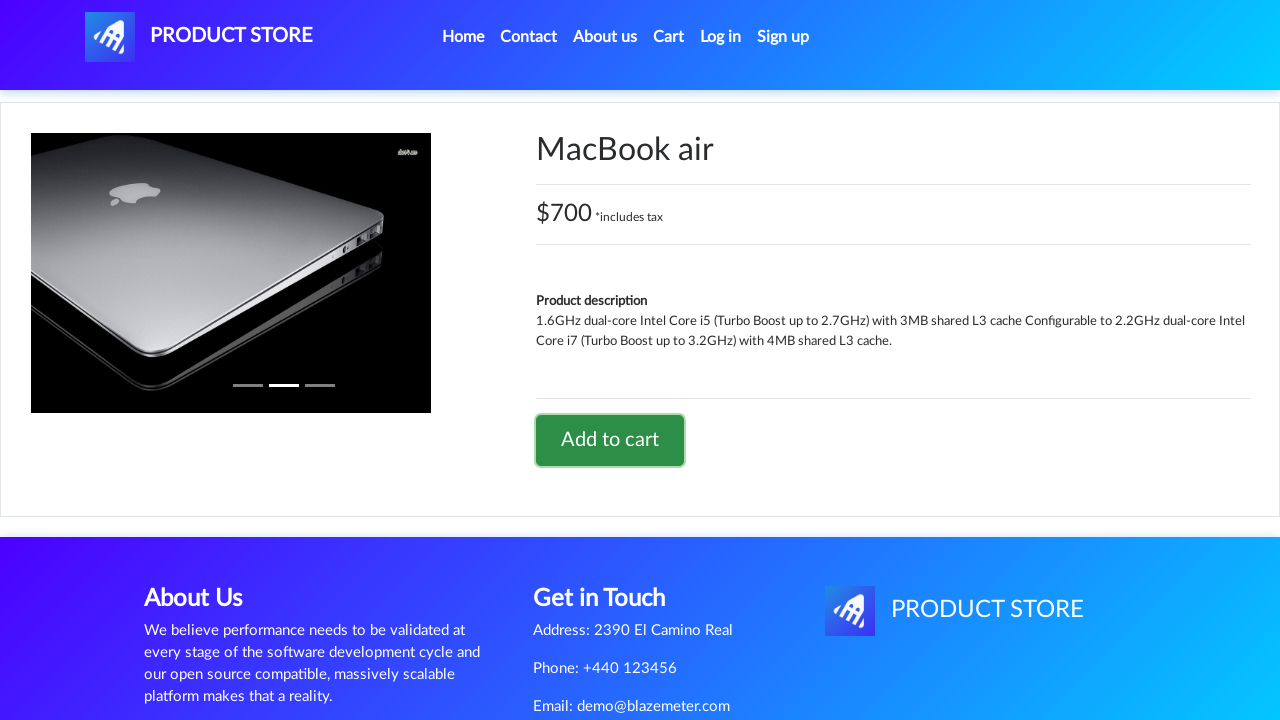

Clicked on cart button to navigate to cart page at (669, 37) on #cartur
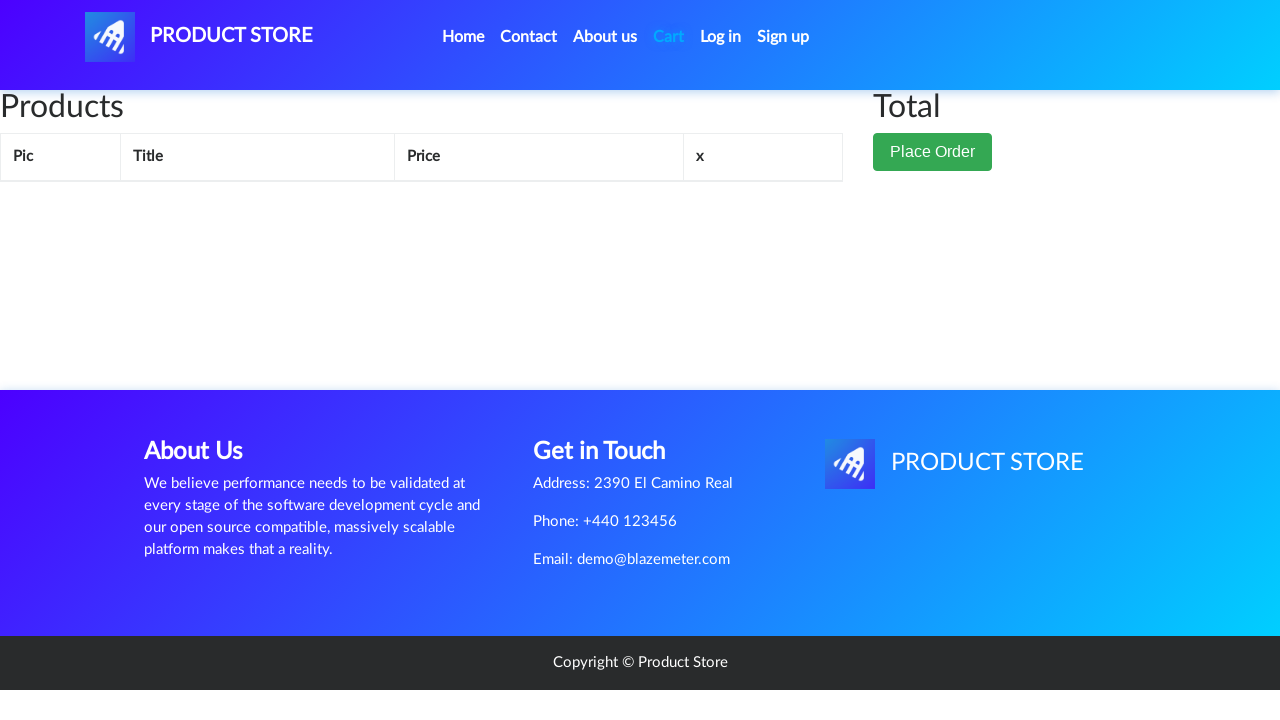

Cart page loaded with Products header visible
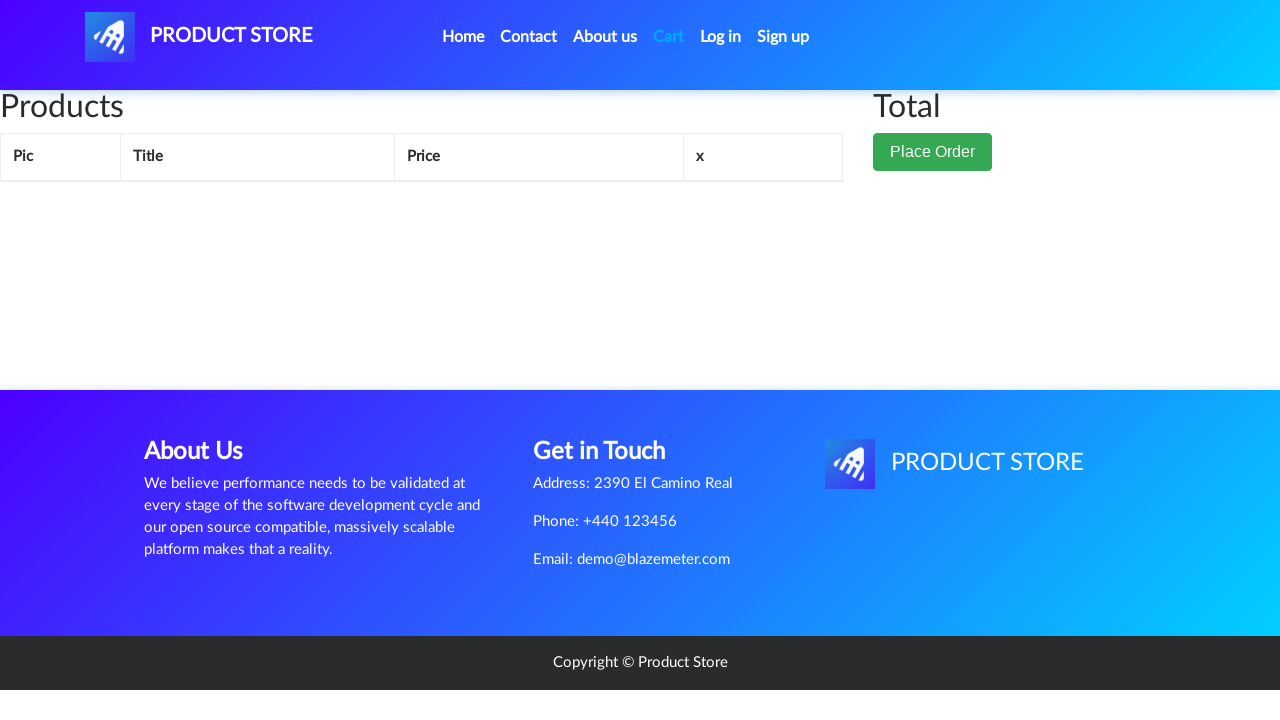

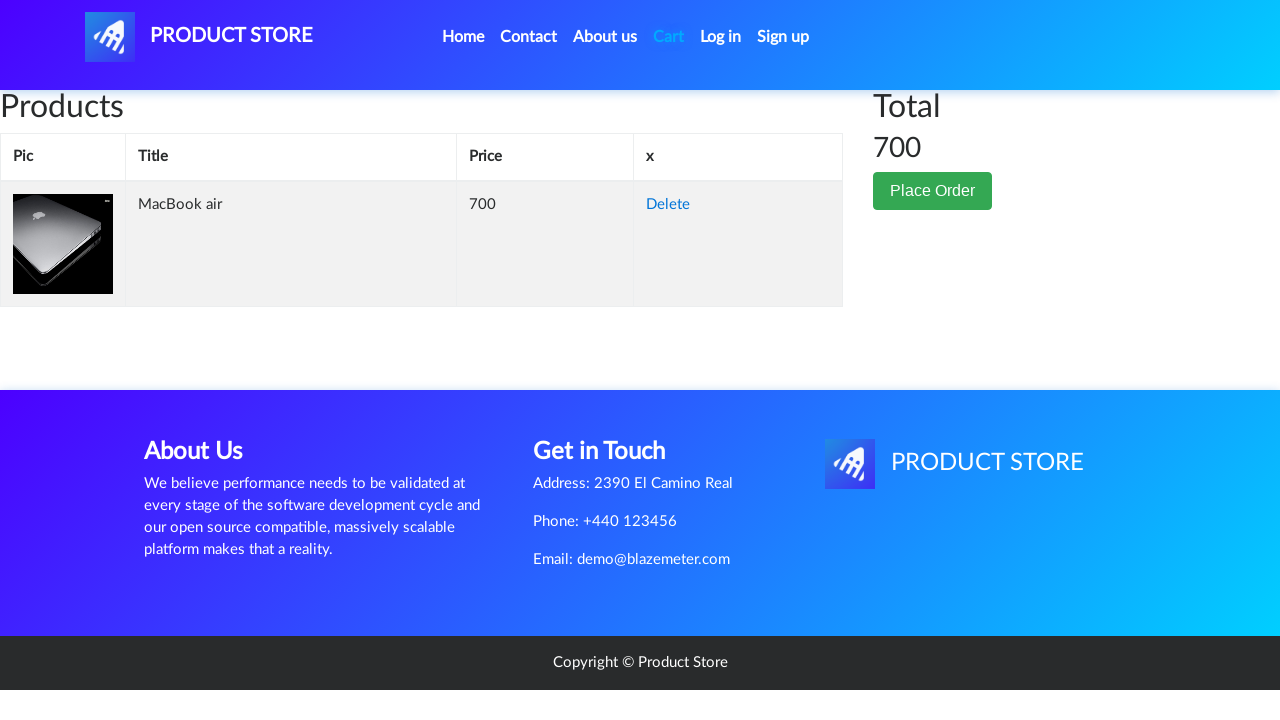